Navigates to Woolworths website, opens the catalogue section, enters postcode 3977, selects a store, and views the weekly catalogue.

Starting URL: https://www.woolworths.com.au/

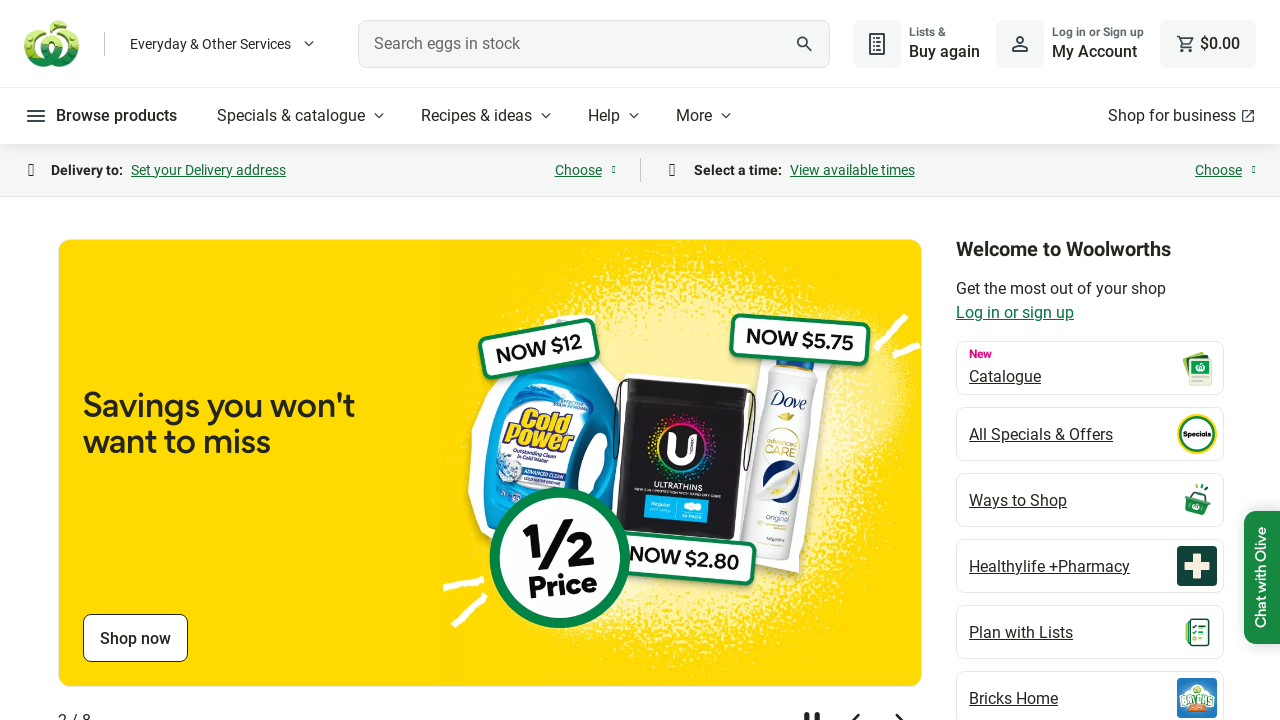

Clicked on Specials & catalogue button at (303, 116) on internal:role=button[name="Specials & catalogue"i]
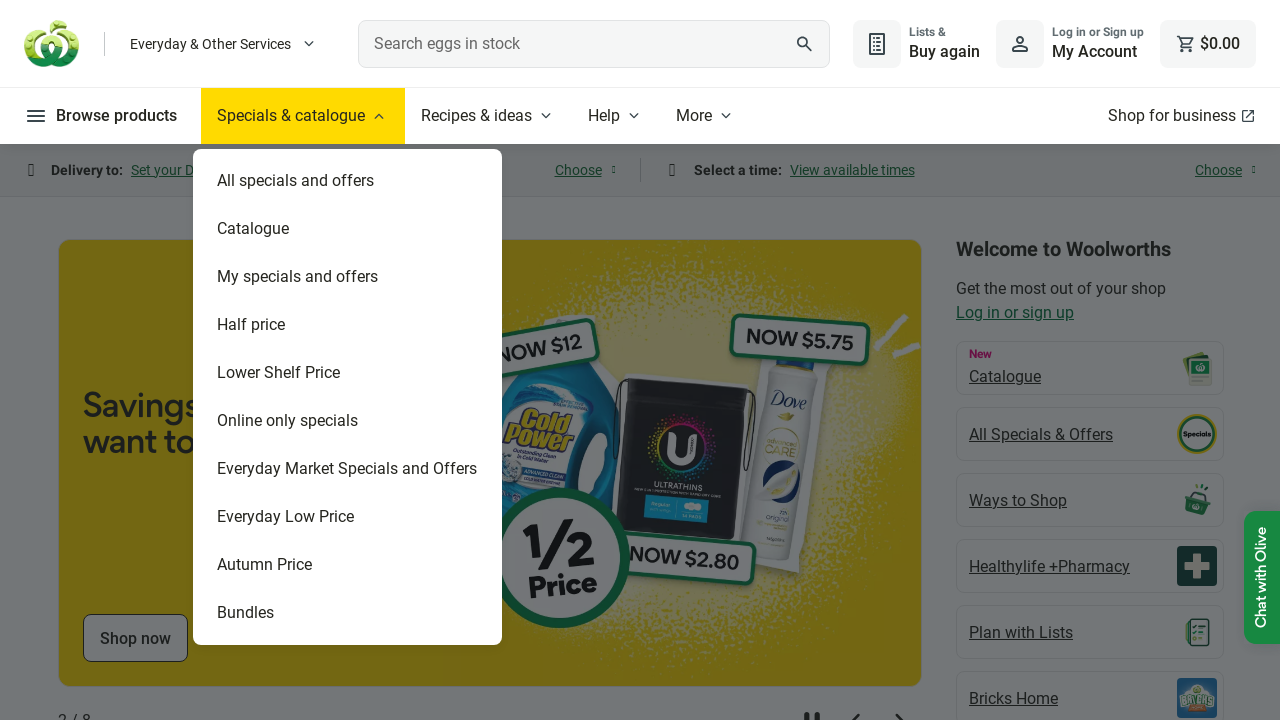

Clicked on Catalogue option at (348, 229) on internal:text="Catalogue"s >> nth=1
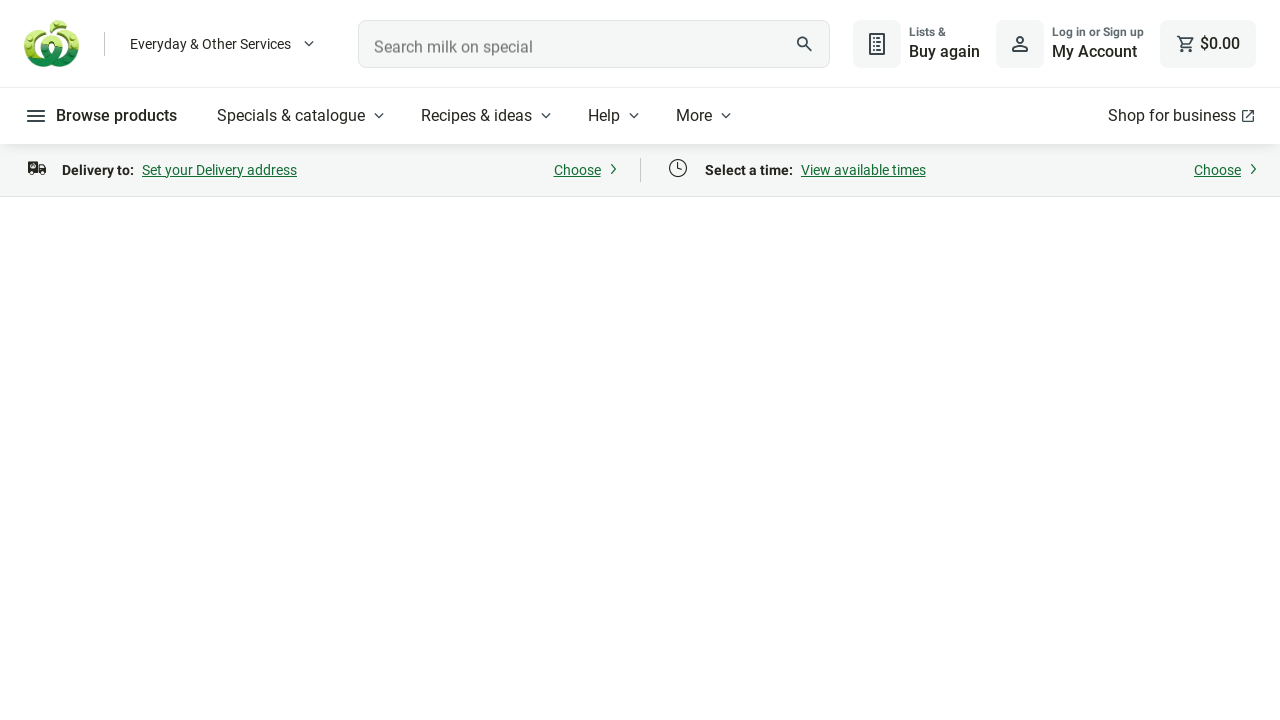

Entered postcode 3977 on internal:attr=[placeholder="Enter postcode or suburb"i]
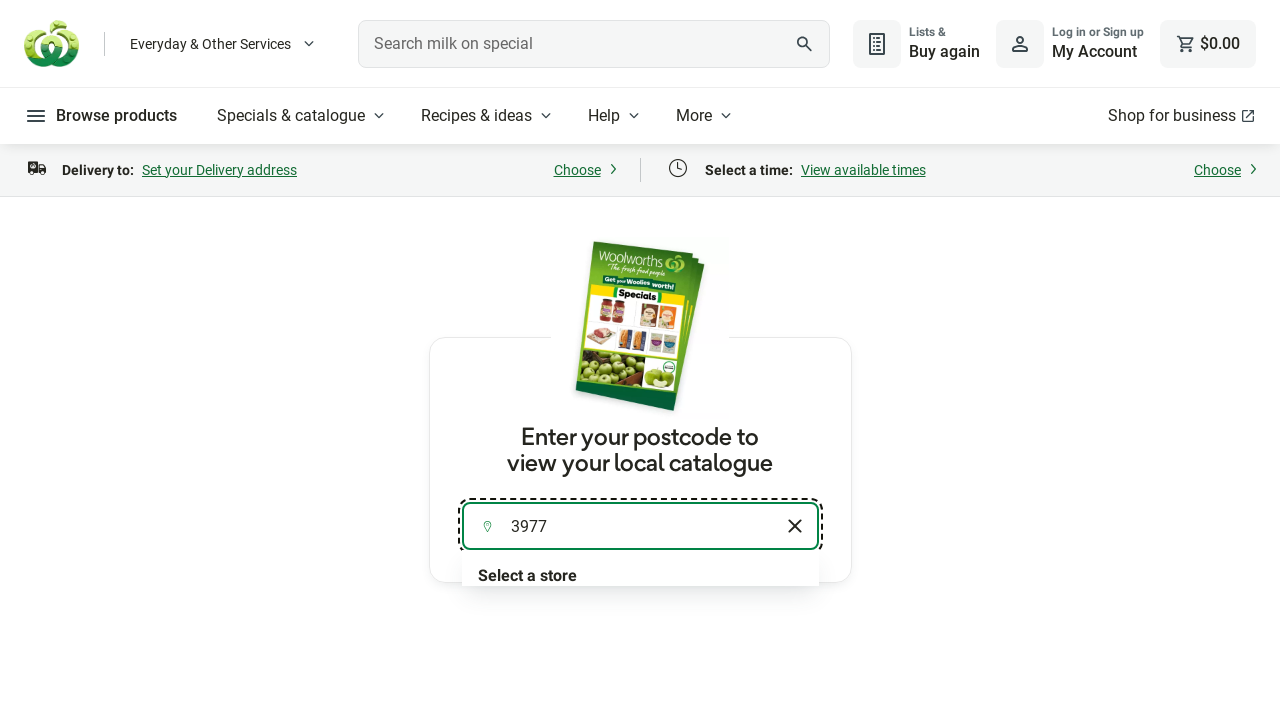

Selected store from listbox at (640, 171) on internal:role=listbox[name="Find a store"i] >> nth=0
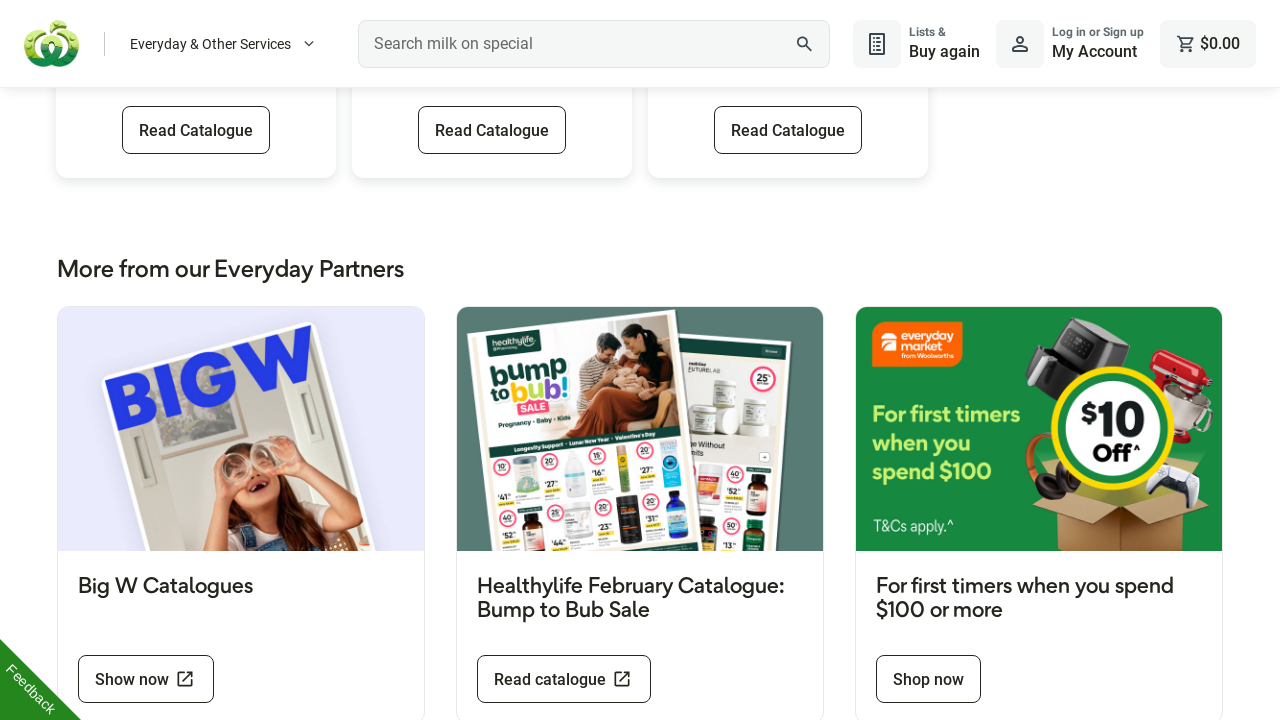

Clicked on Weekly Catalogue VIC link at (196, 130) on internal:role=link[name="Weekly Catalogue VIC"i] >> nth=0
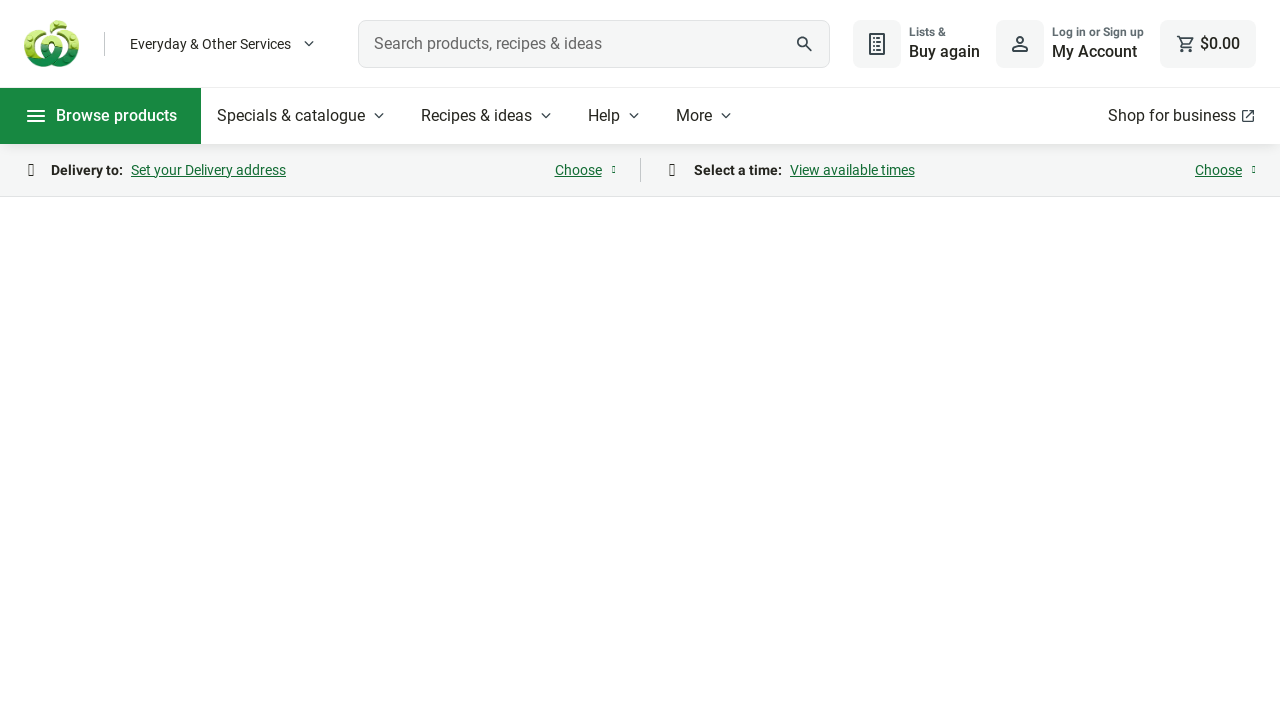

Page loaded successfully
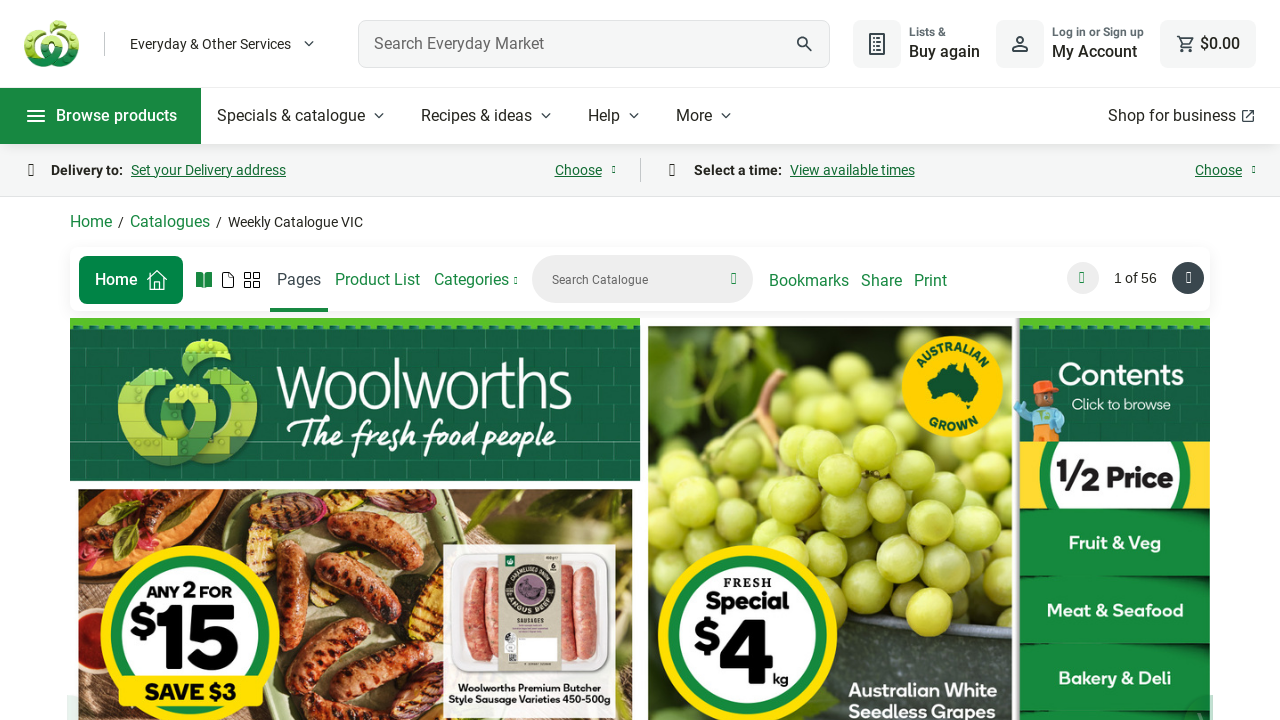

Catalogue slides became visible
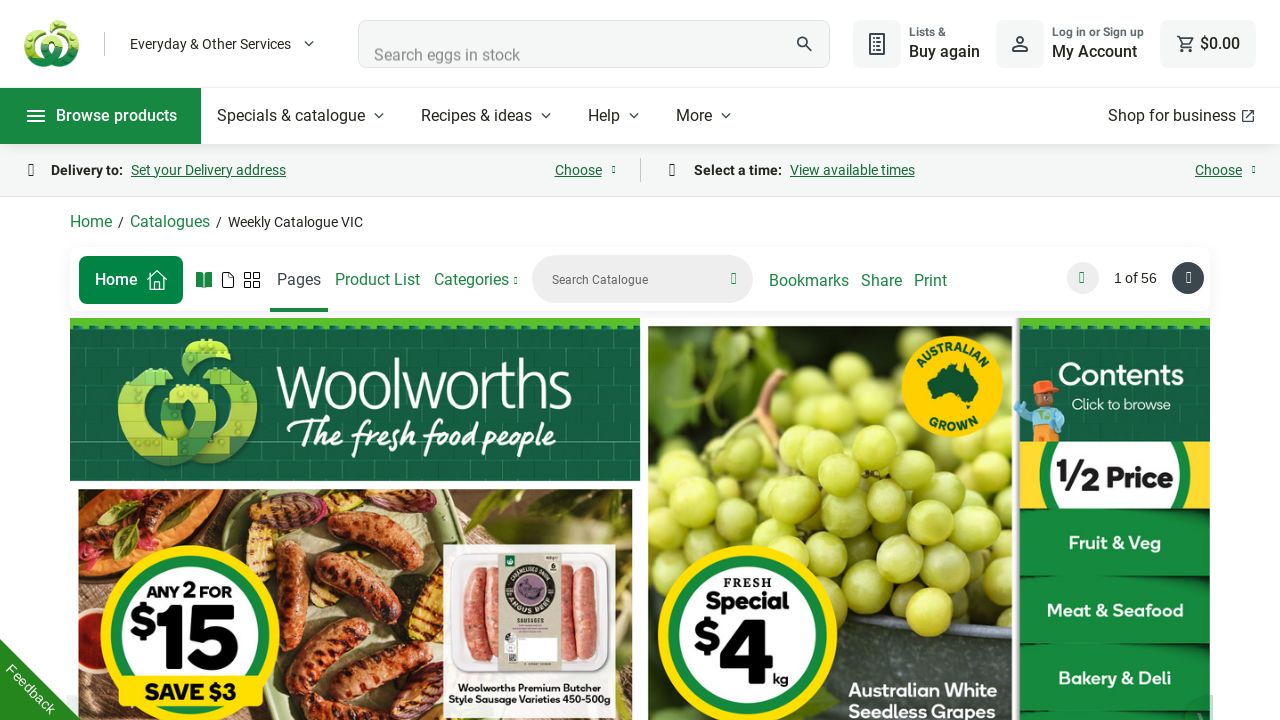

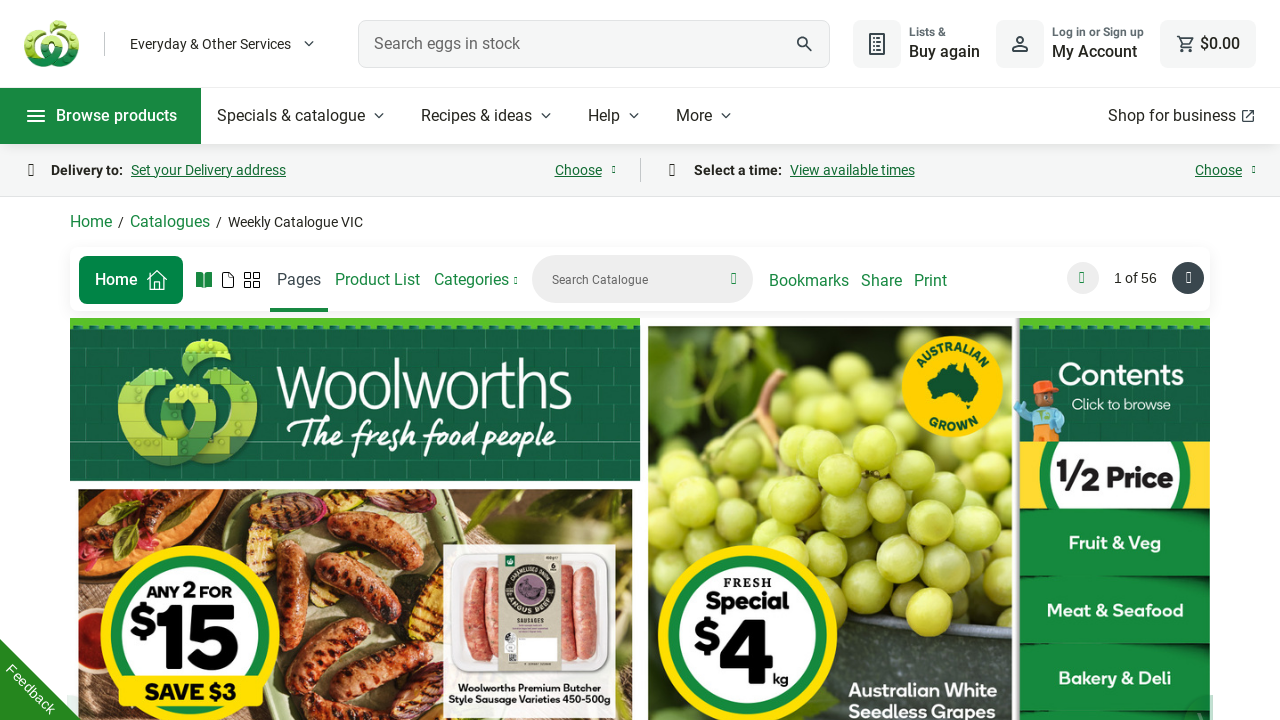